Navigates to the Team page and verifies all three team member names are displayed correctly.

Starting URL: http://www.99-bottles-of-beer.net/

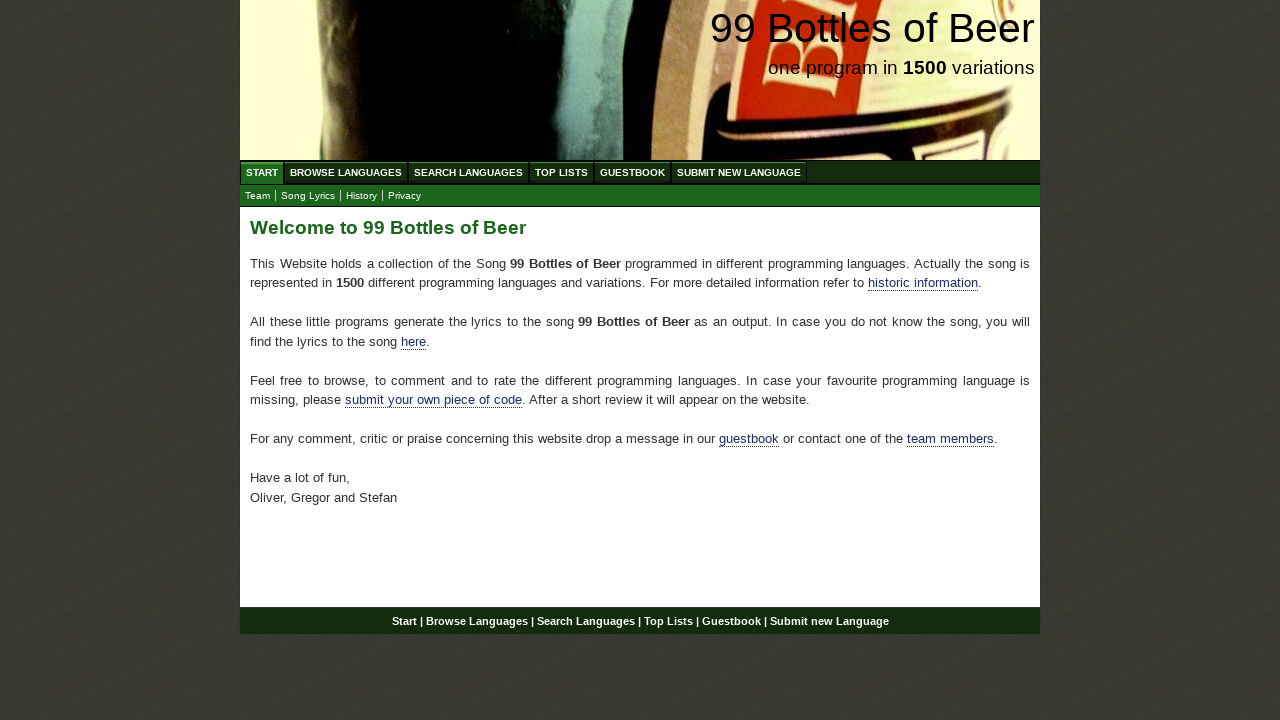

Clicked on Team submenu link at (258, 196) on #submenu a[href='team.html']
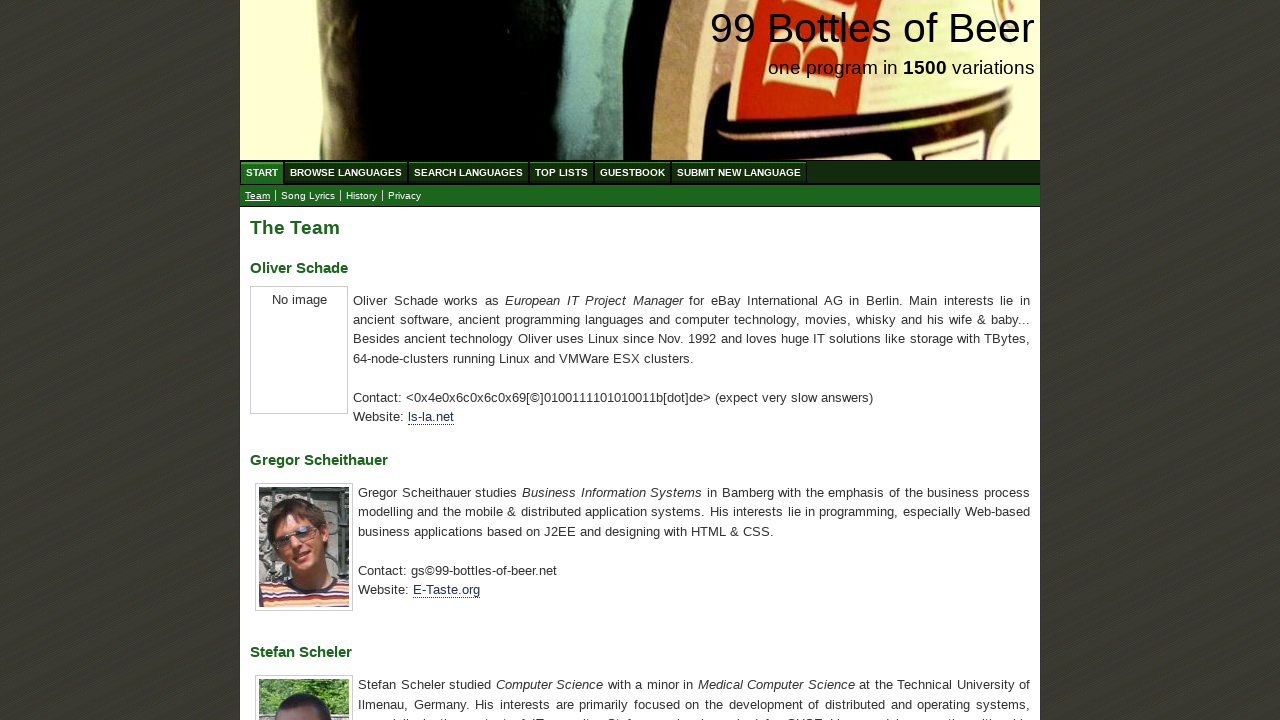

All three team member names have loaded on the Team page
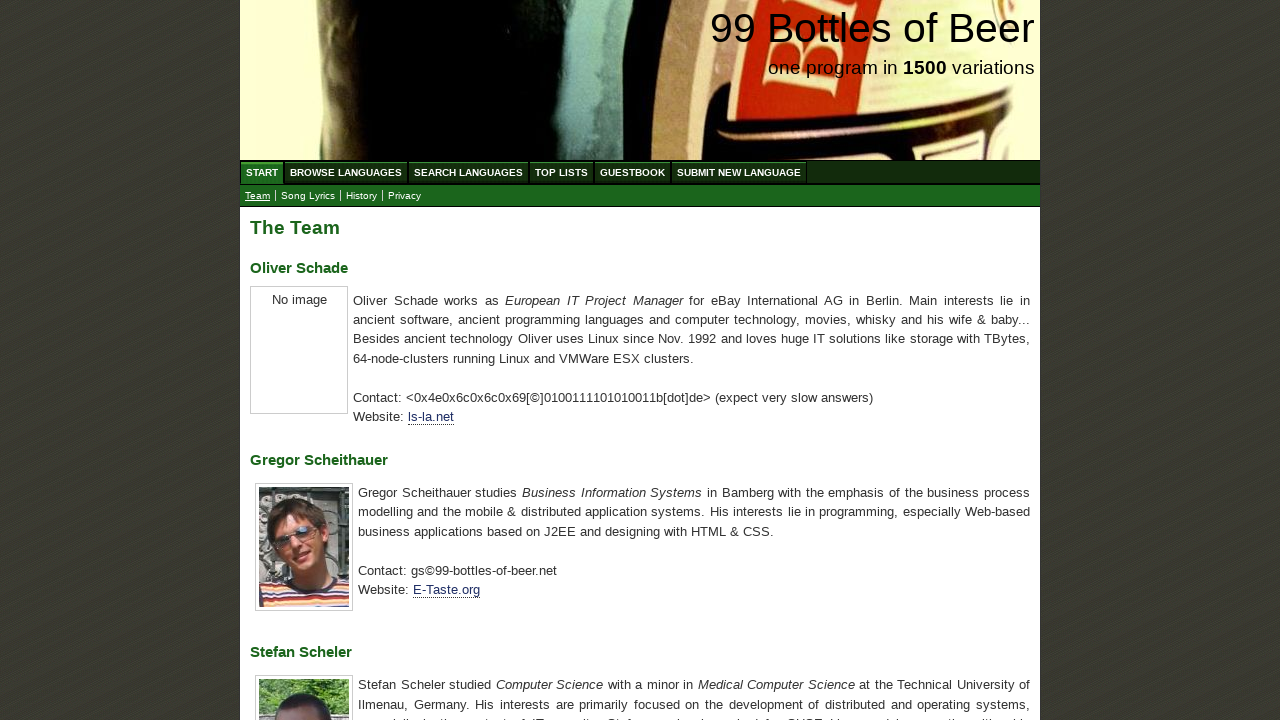

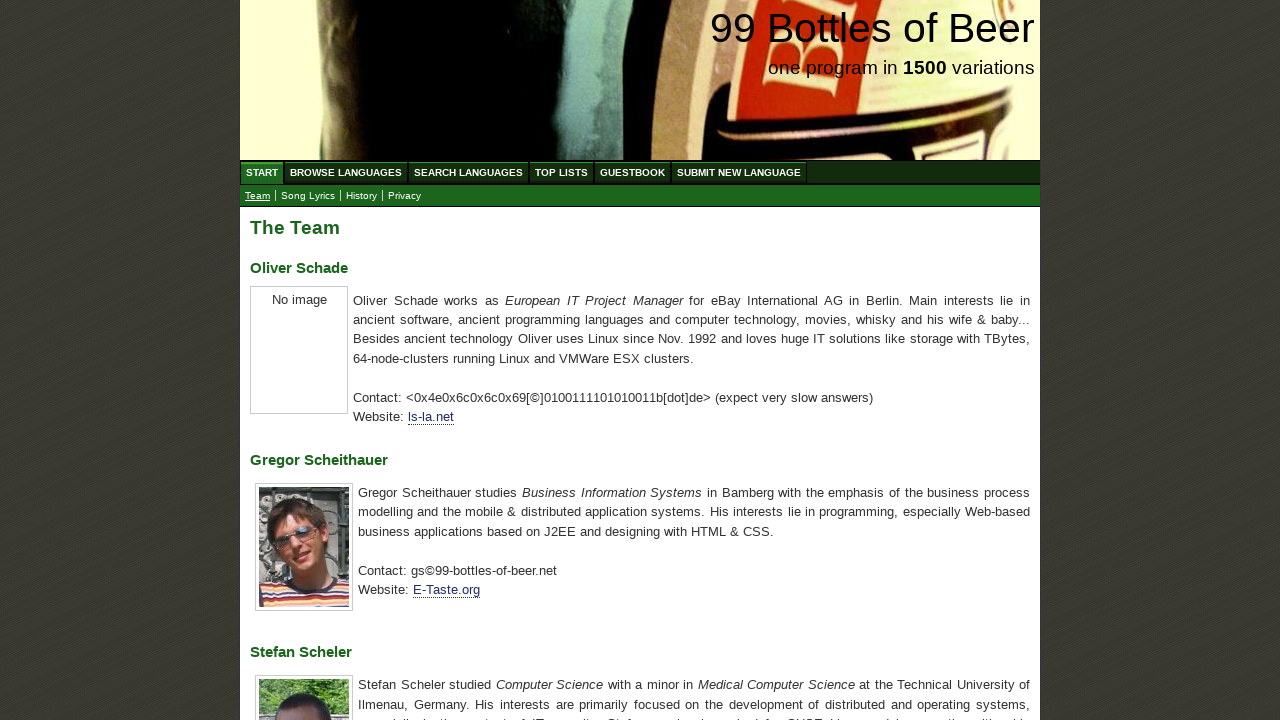